Navigates to multiple e-commerce websites (Lulu and Georgia, Wayfair, Walmart, West Elm) and verifies that page titles load correctly for each site.

Starting URL: https://luluandgeorgia.com/

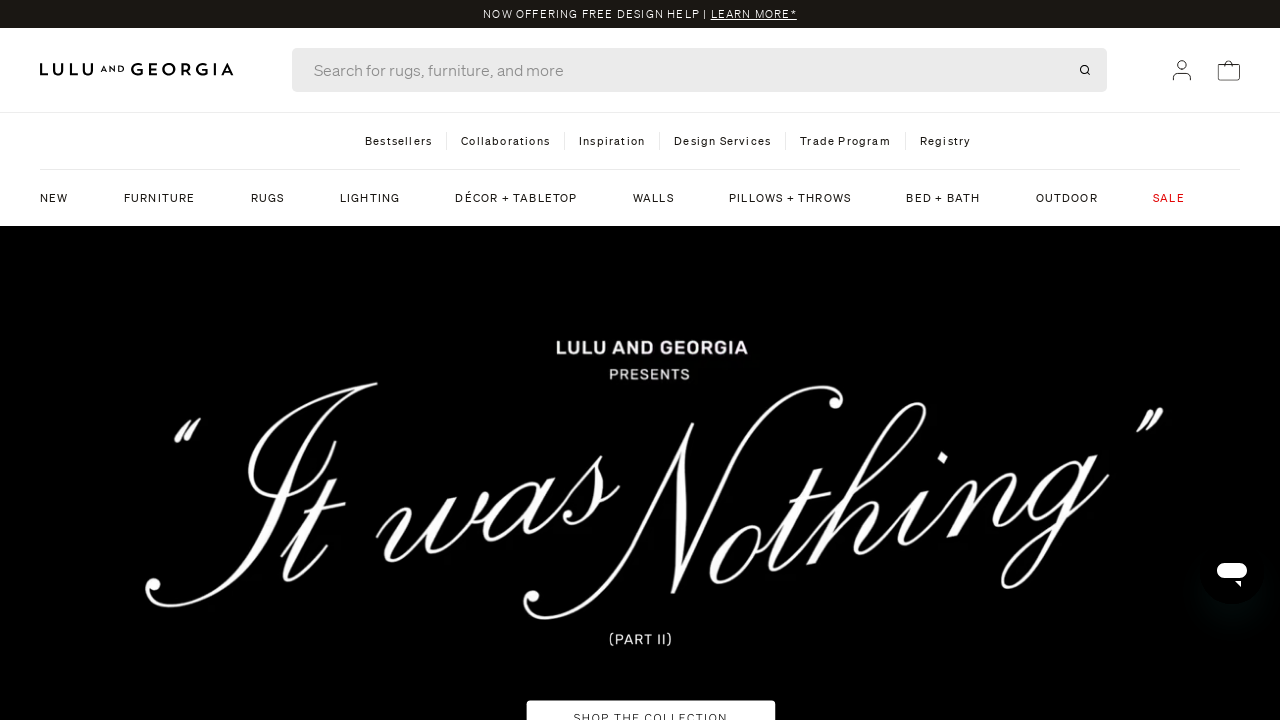

Waited for Lulu and Georgia homepage to load (domcontentloaded)
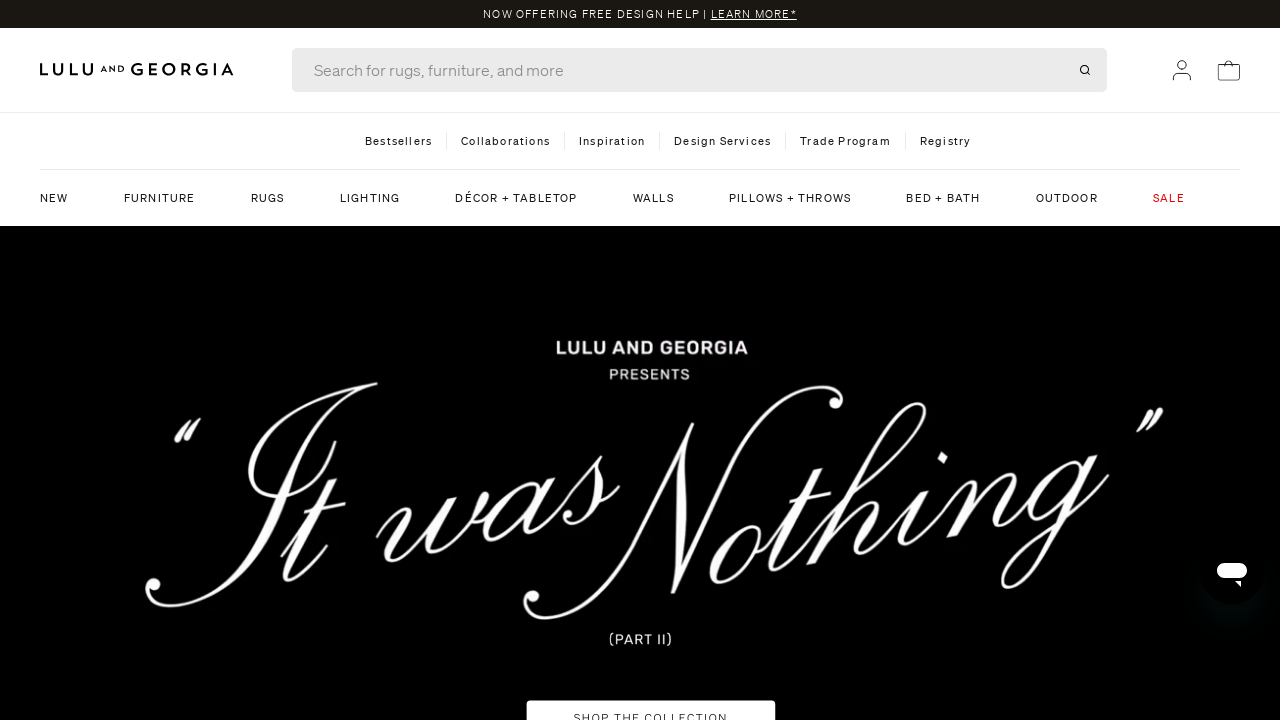

Verified Lulu and Georgia page title: Lulu and Georgia
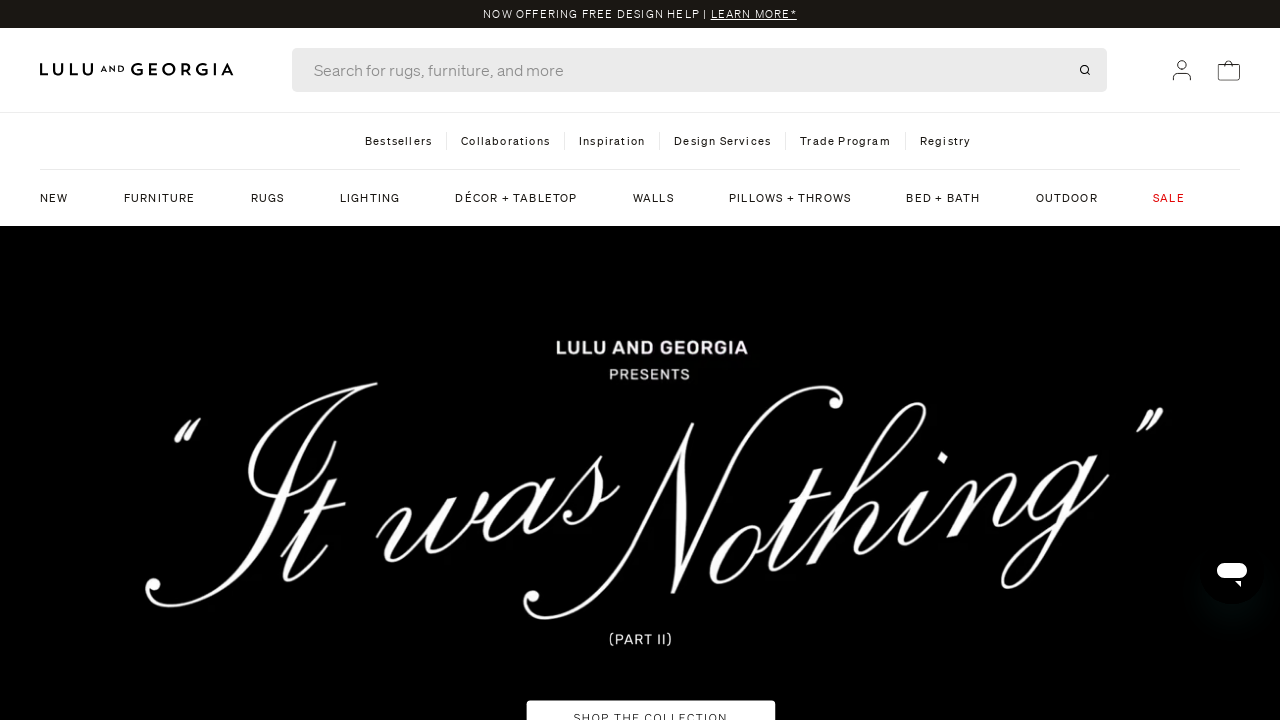

Navigated to https://wayfair.com/
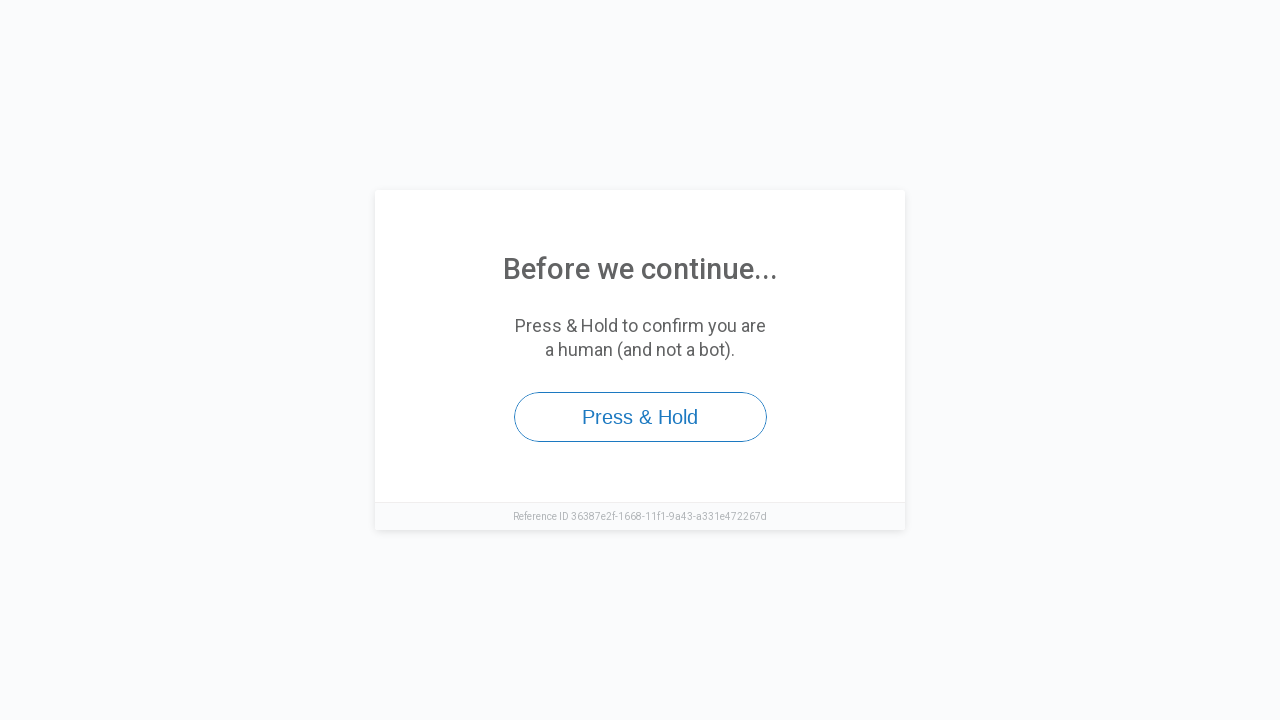

Waited for page to load (domcontentloaded) at https://wayfair.com/
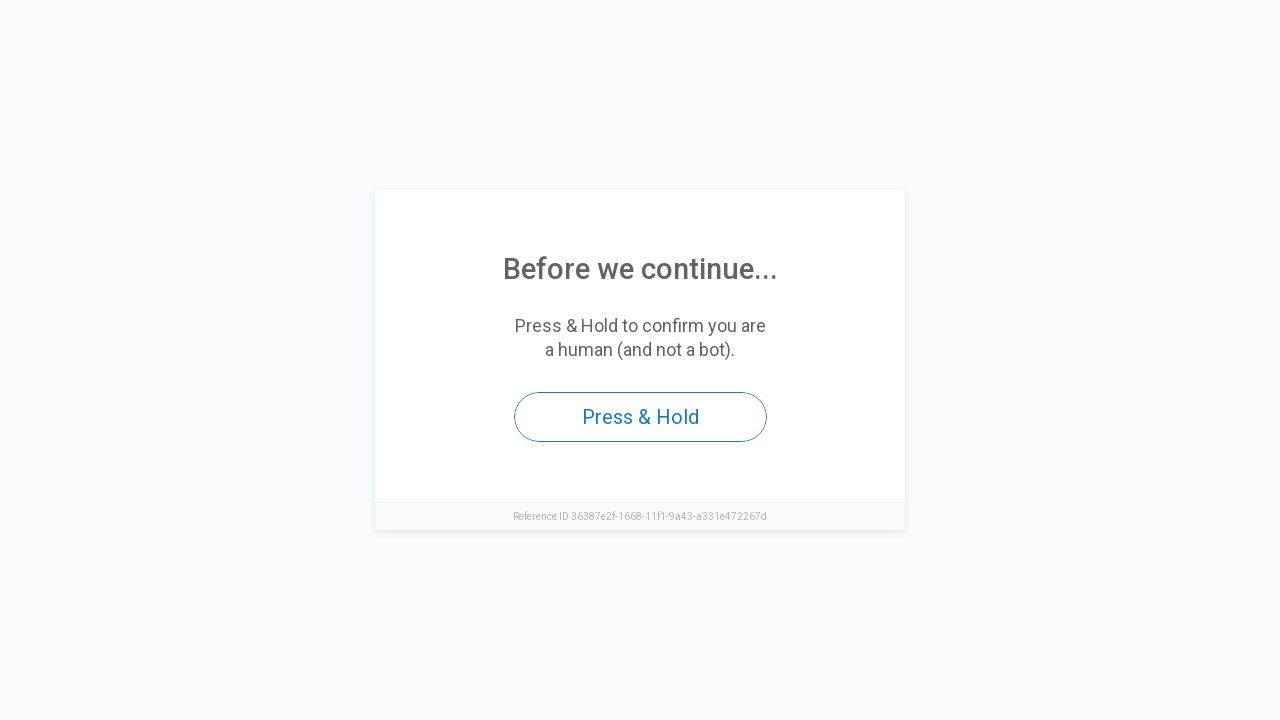

Verified page title at https://wayfair.com/: Access to this page has been denied
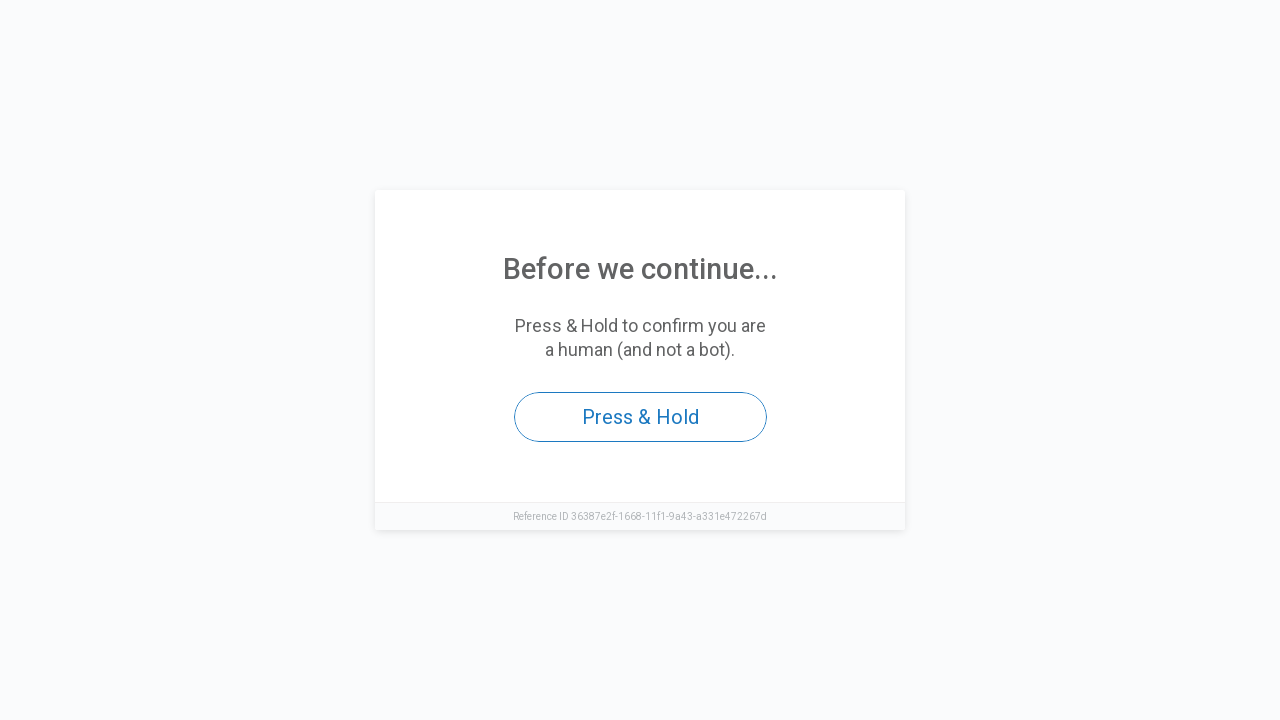

Navigated to https://walmart.com
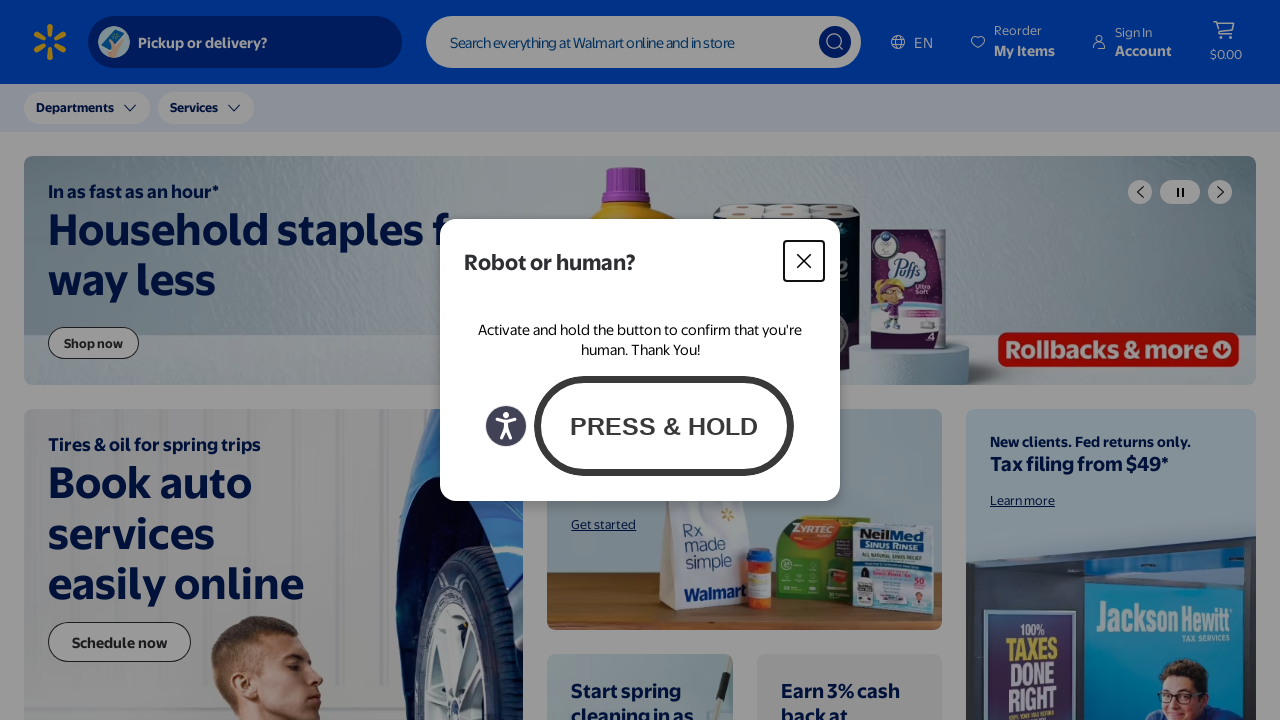

Waited for page to load (domcontentloaded) at https://walmart.com
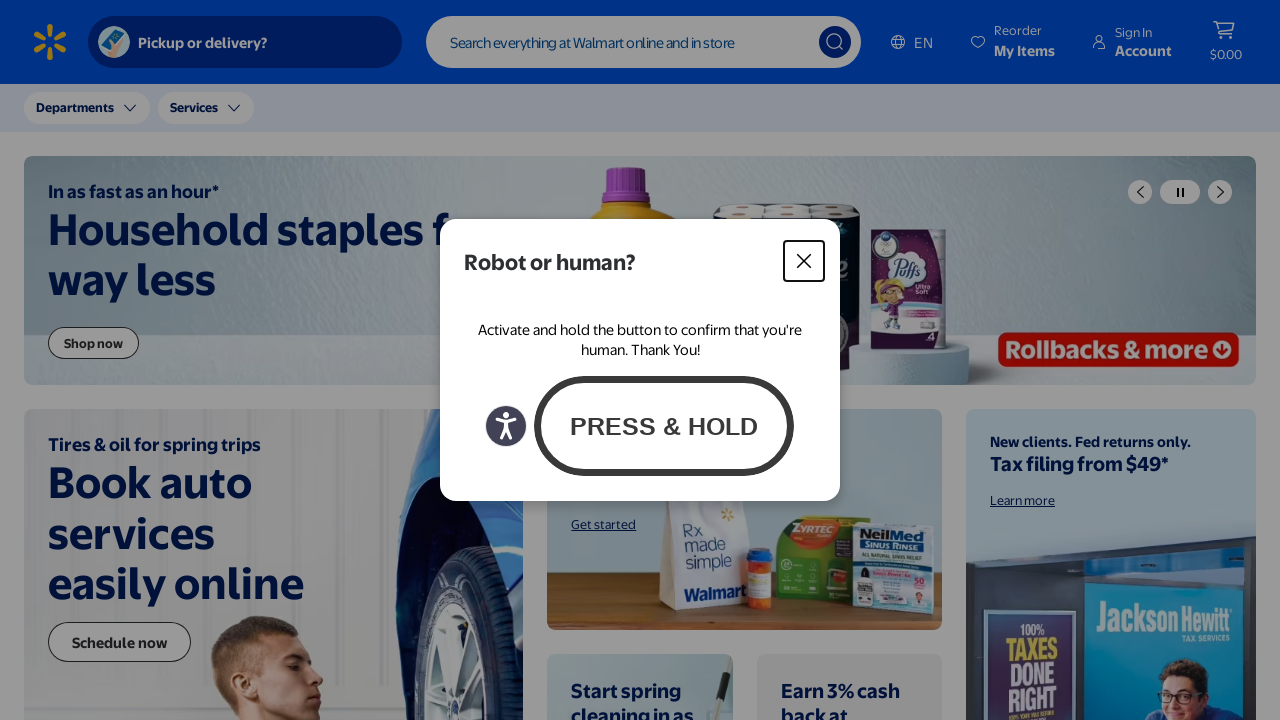

Verified page title at https://walmart.com: Walmart | Save Money. Live better.
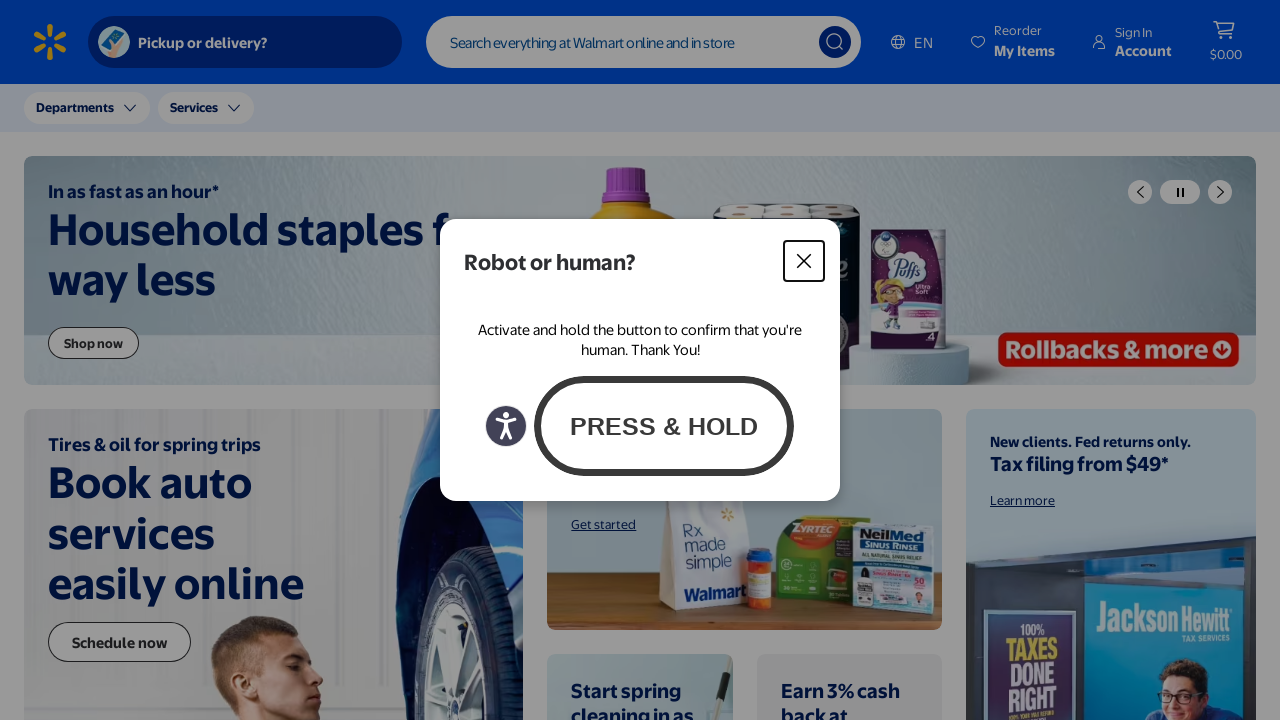

Navigated to https://westelm.com/
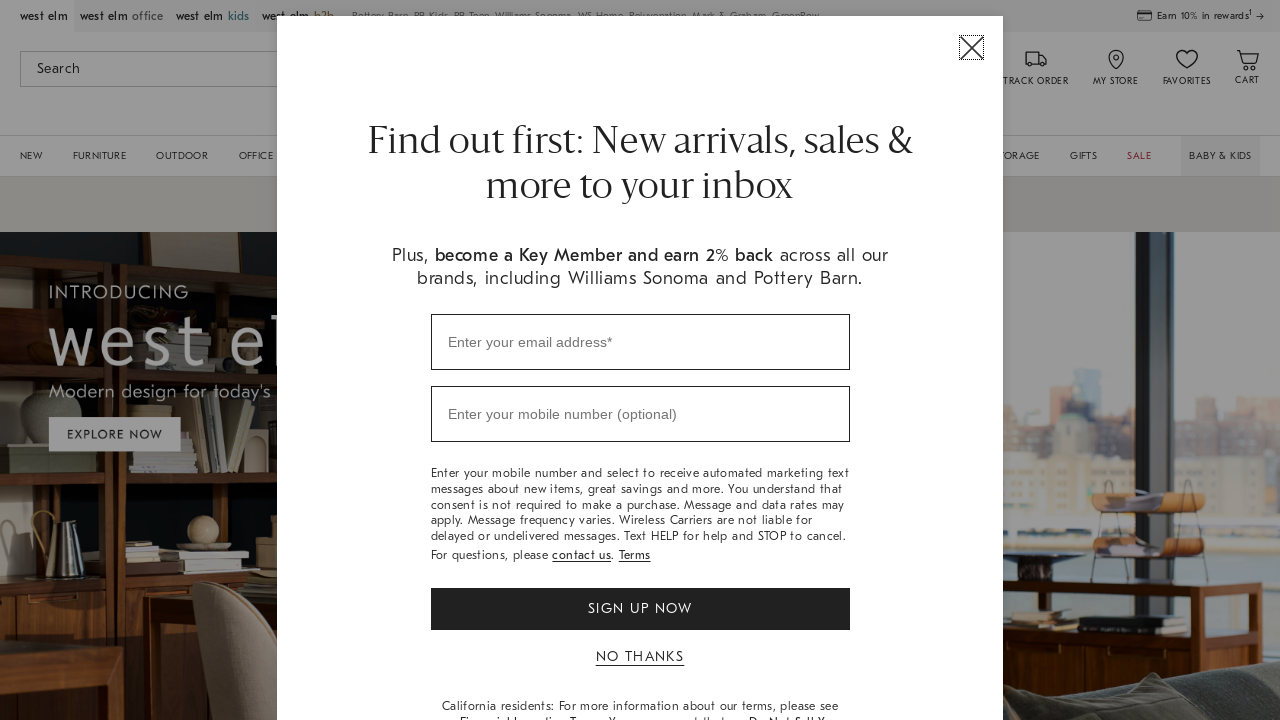

Waited for page to load (domcontentloaded) at https://westelm.com/
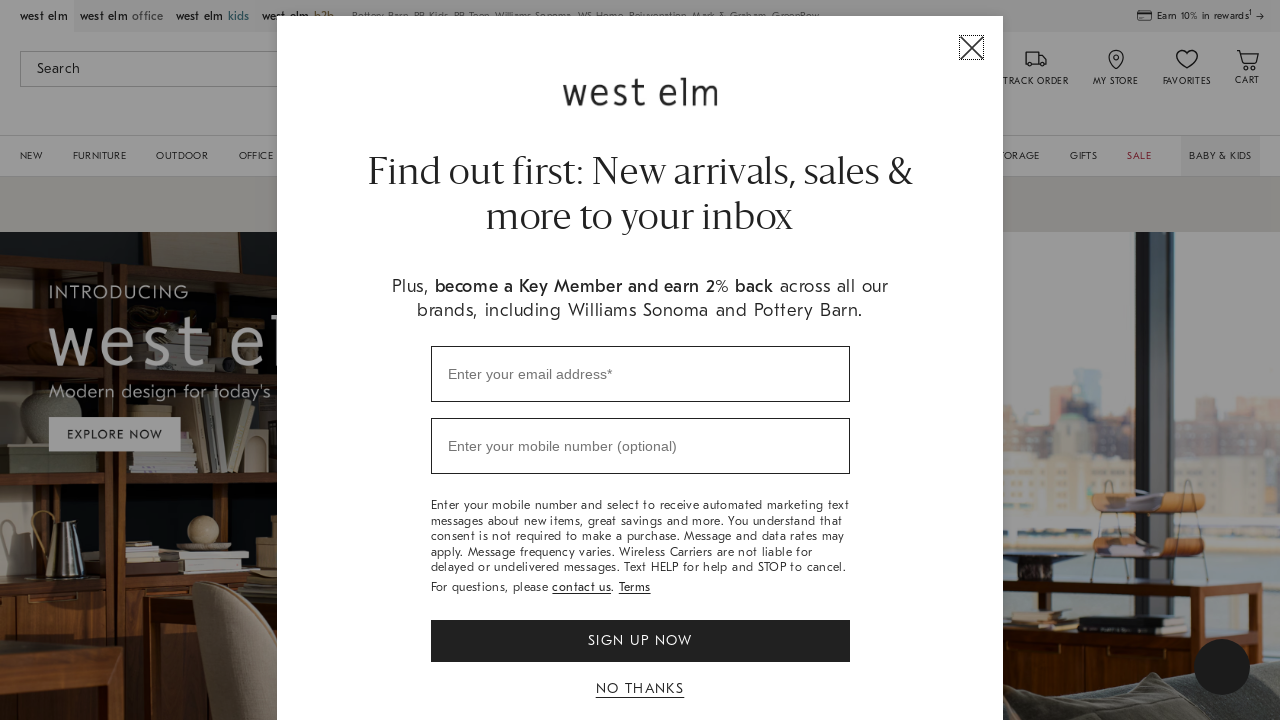

Verified page title at https://westelm.com/: West Elm: Modern Furniture, Home Decor, Lighting & More
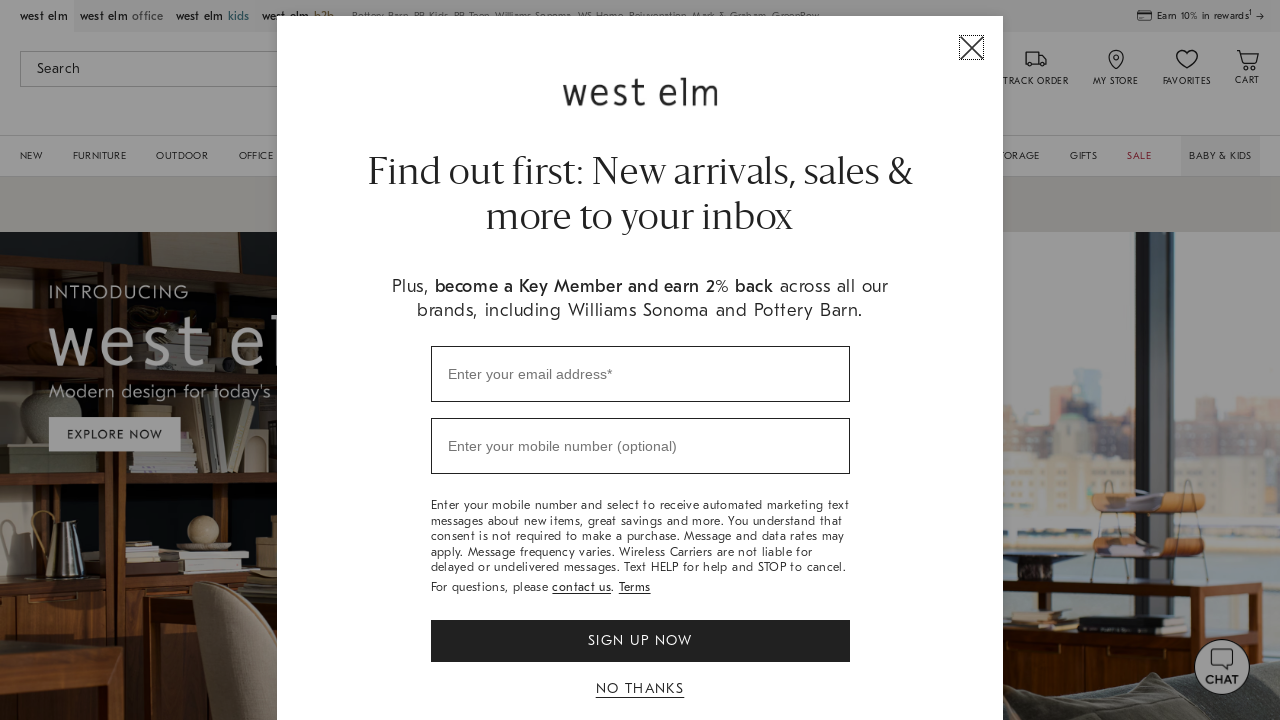

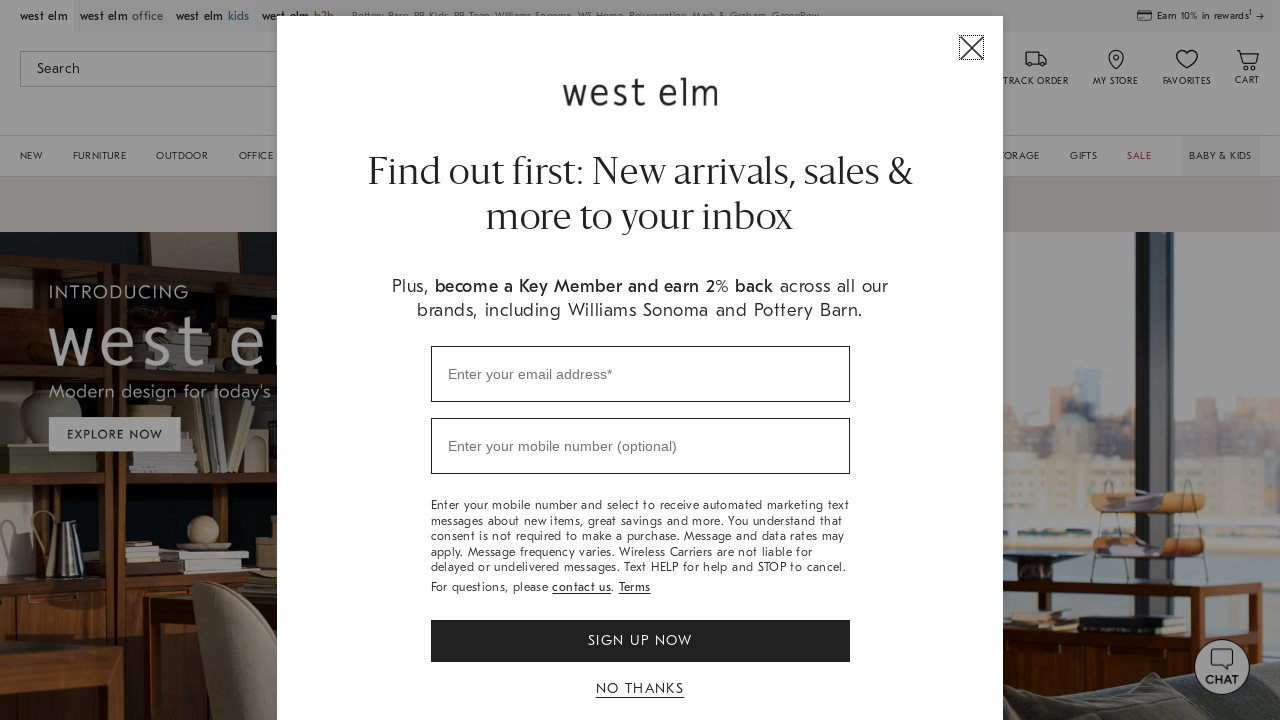